Verifies the "Remember me" checkbox label text on the login page and retrieves its class attribute

Starting URL: https://login1.nextbasecrm.com/

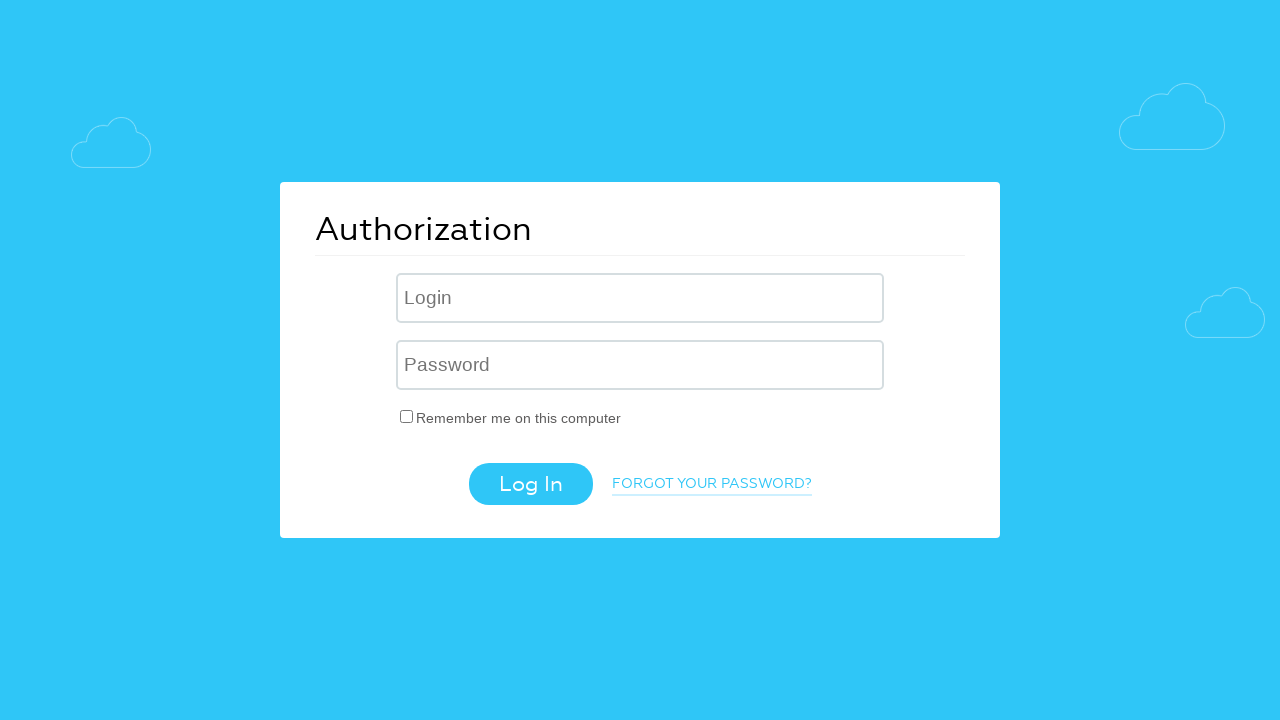

Navigated to login page at https://login1.nextbasecrm.com/
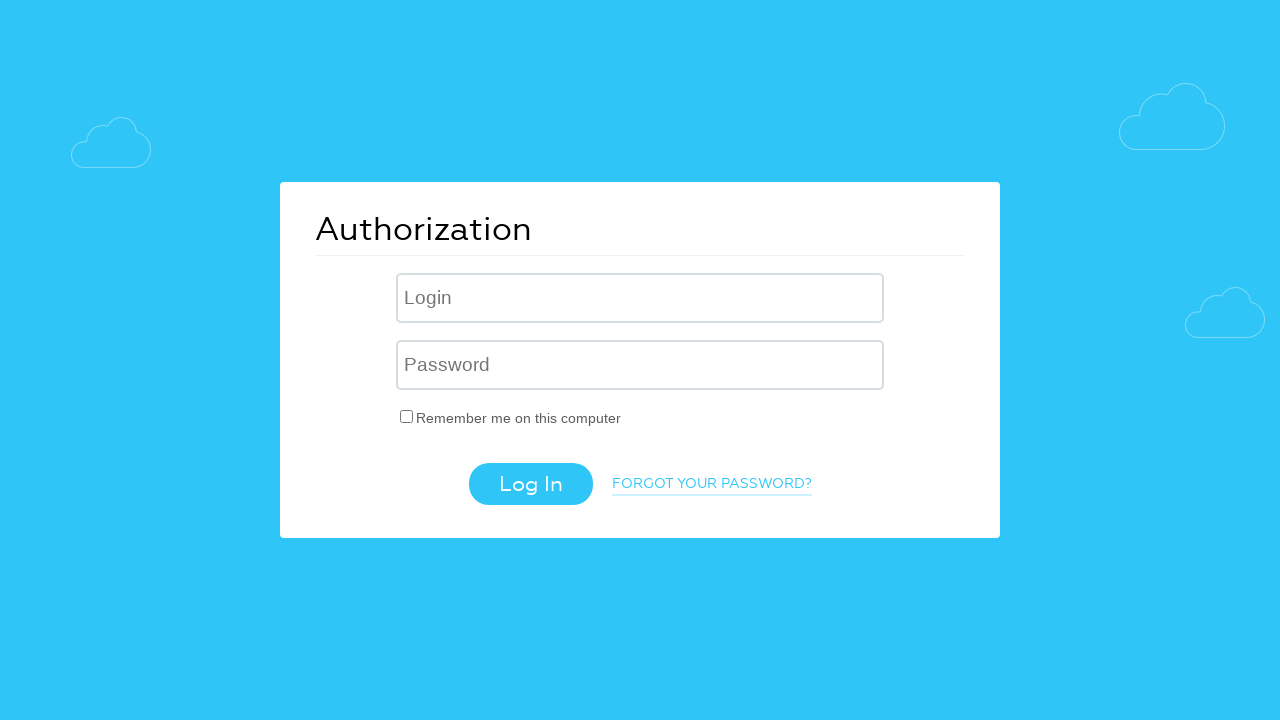

Located the 'Remember me' checkbox label element
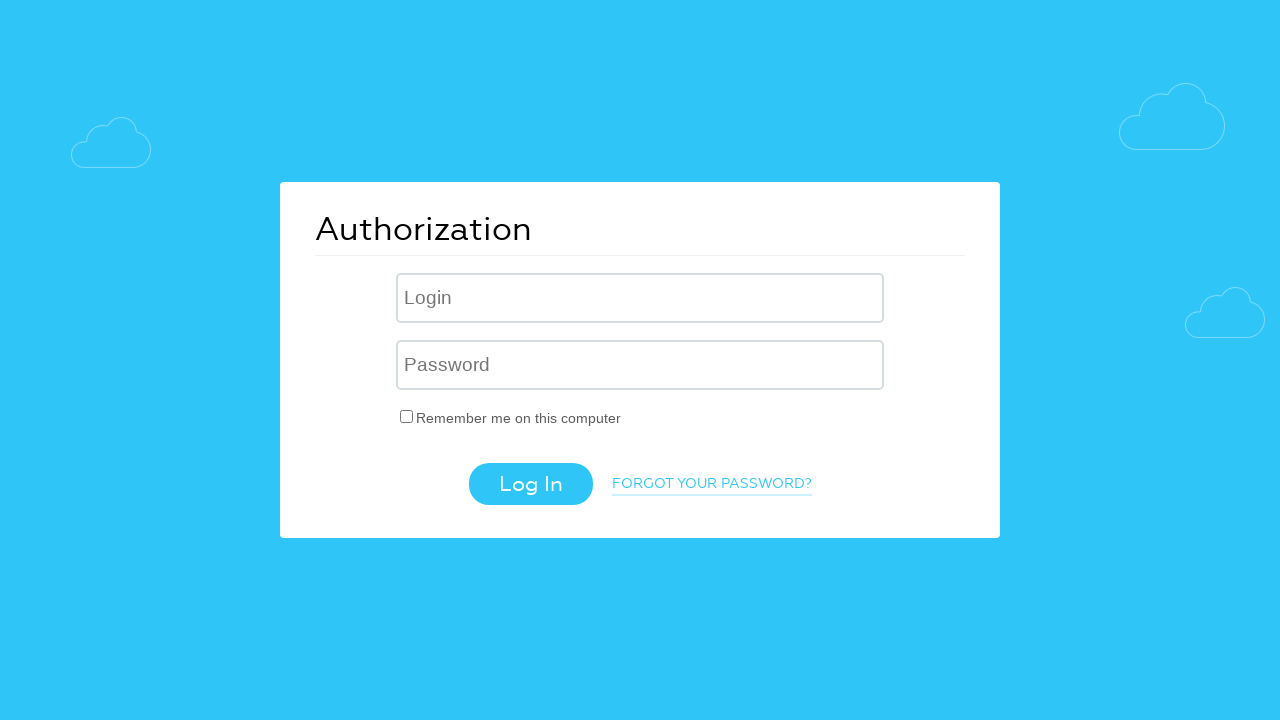

Retrieved text content from 'Remember me' checkbox label
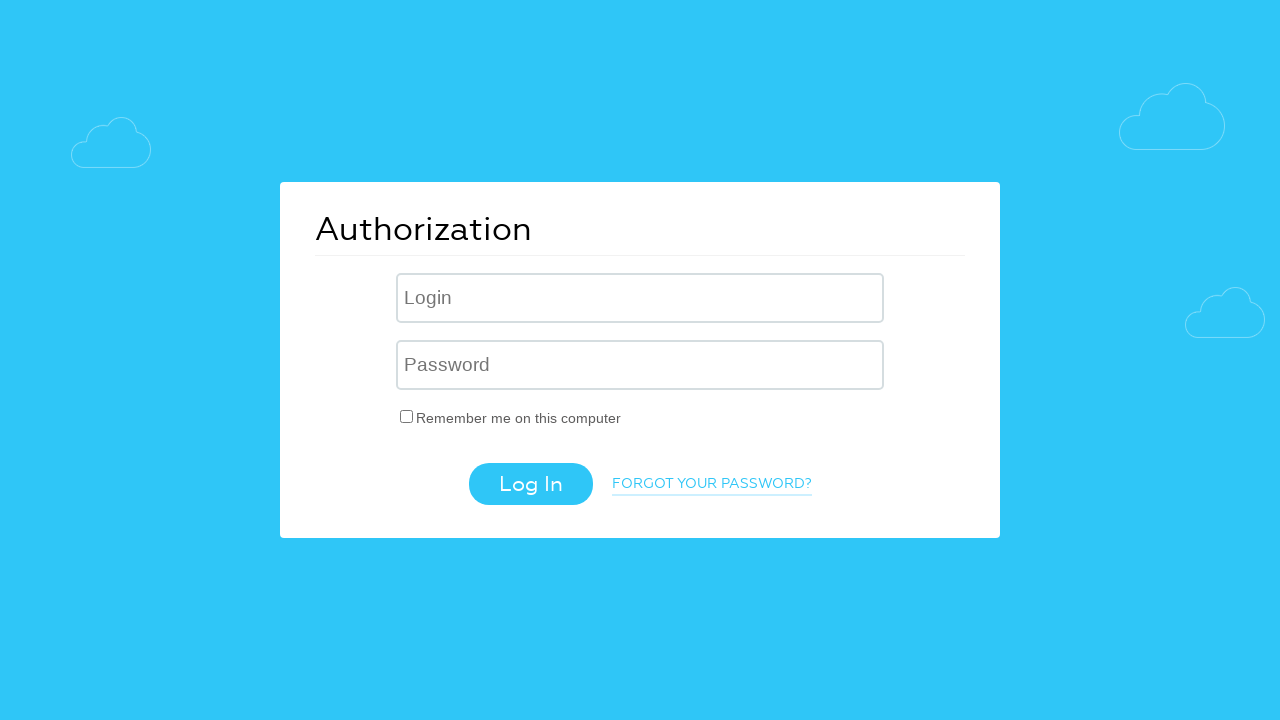

Text verification passed - label contains expected text 'Remember me on this computer'
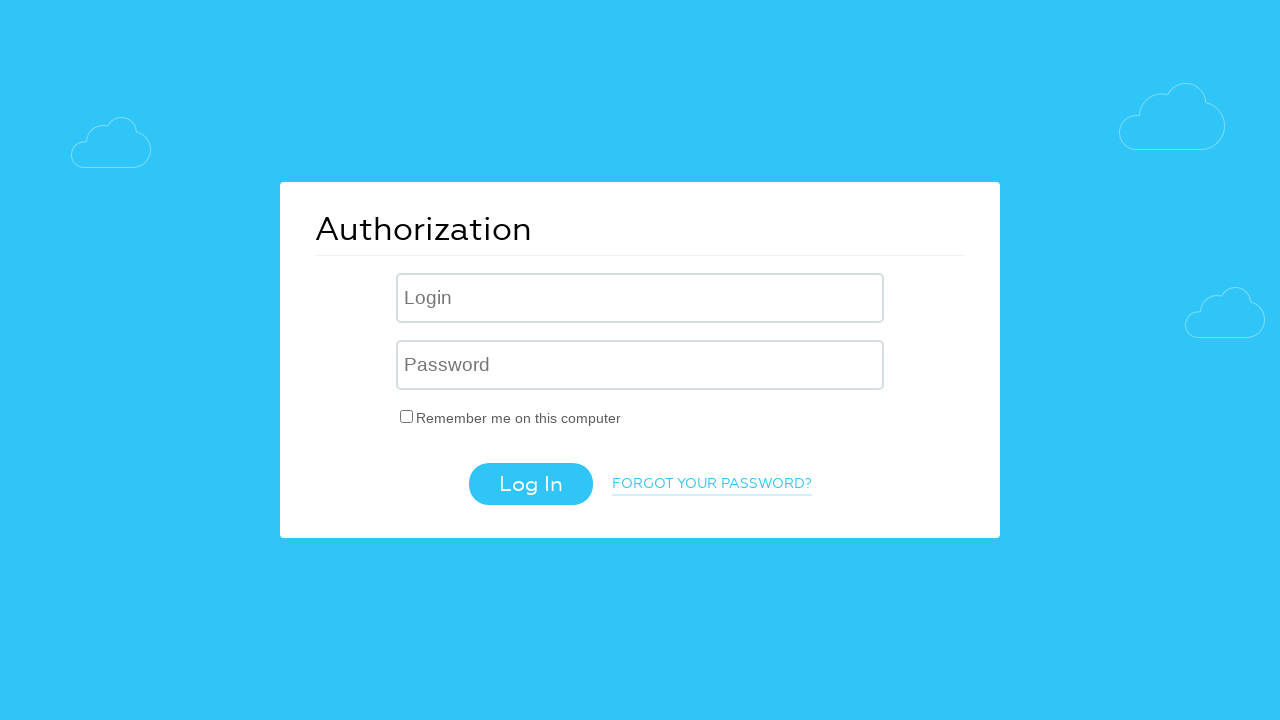

Retrieved class attribute value: login-item-checkbox-label
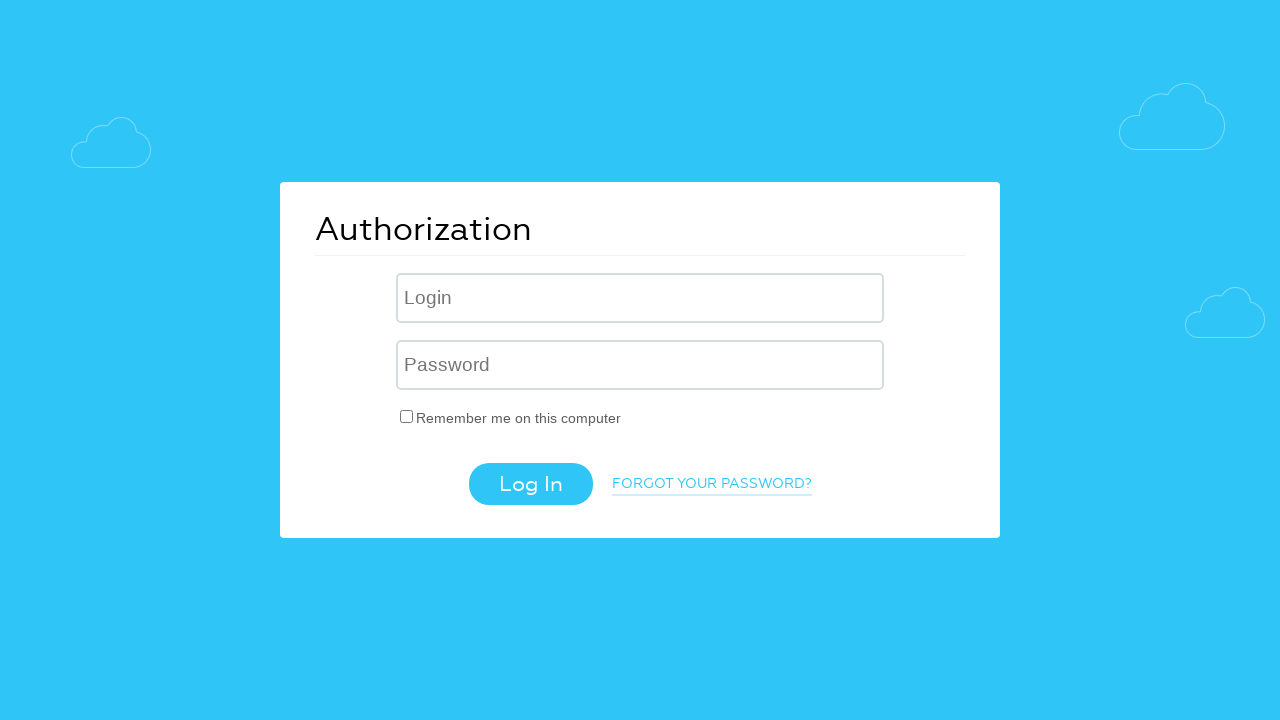

Printed class attribute value: login-item-checkbox-label
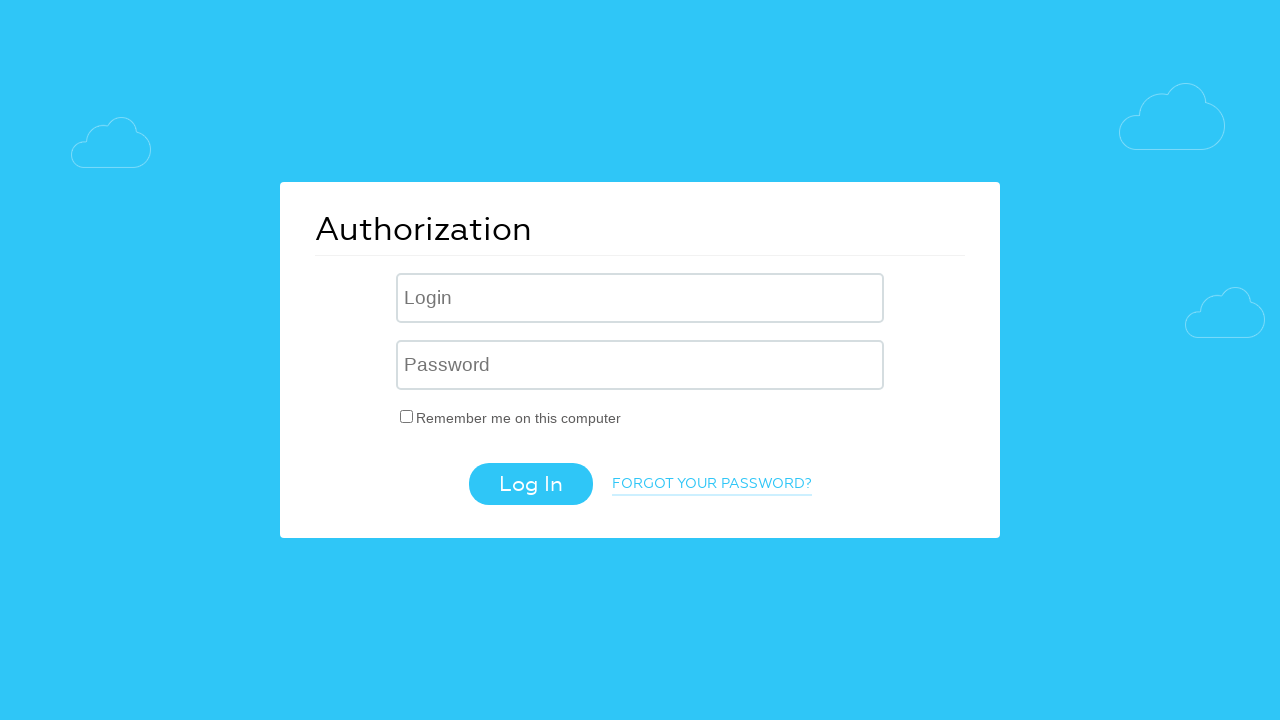

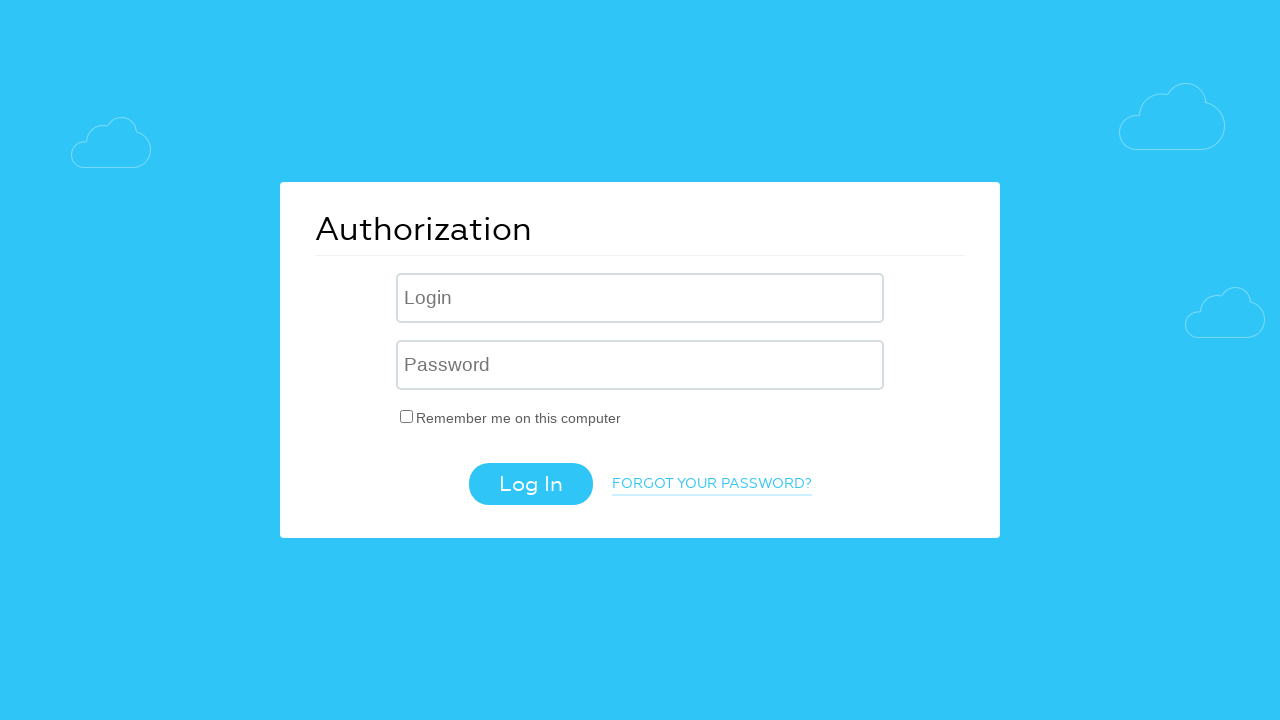